Tests a math exercise form by reading a value from the page, calculating the logarithmic result based on a formula, filling in the answer, checking required checkboxes, and submitting the form.

Starting URL: https://suninjuly.github.io/math.html

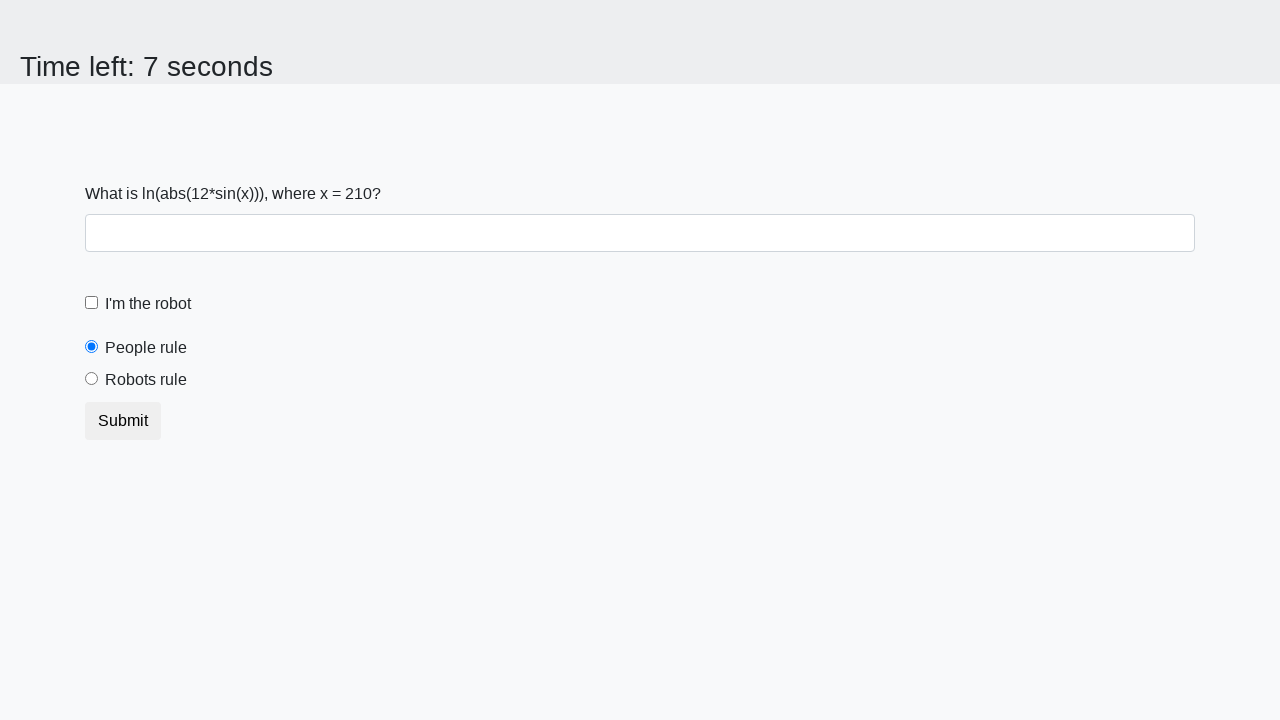

Retrieved input value from span#input_value
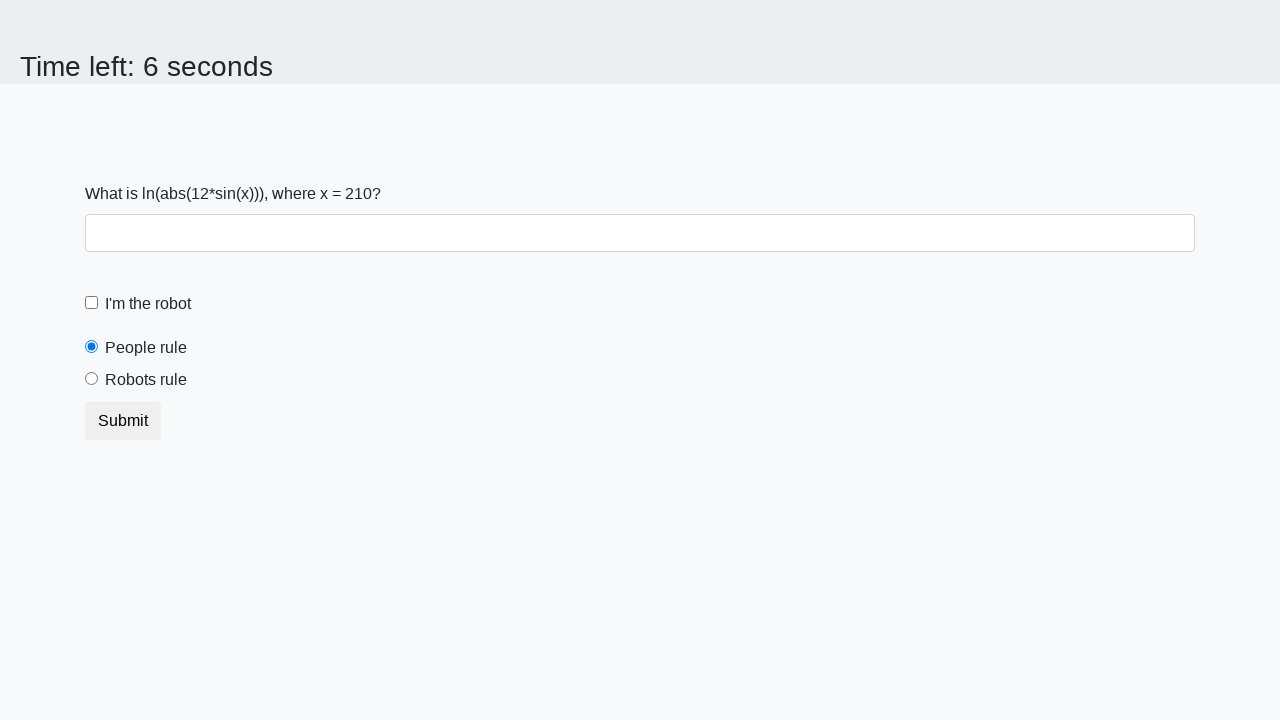

Calculated logarithmic result using formula: log(abs(12*sin(210)))
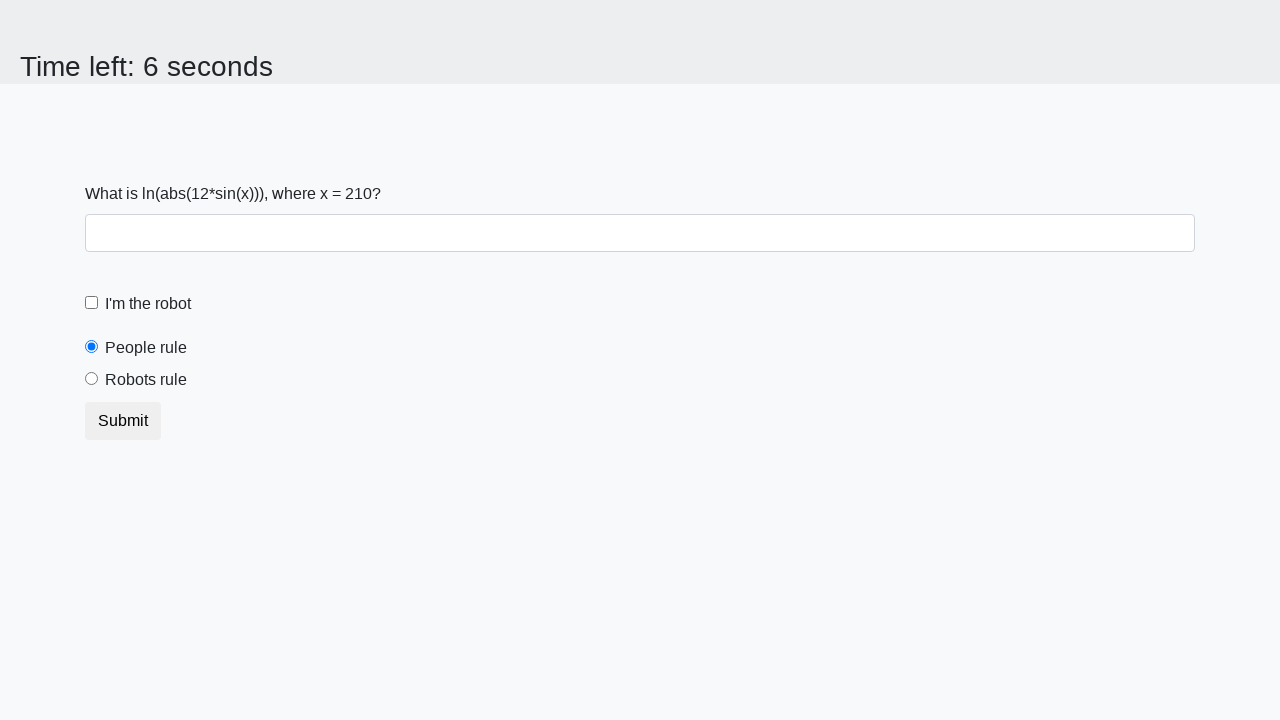

Filled answer field with calculated value: 1.725018029243405 on input#answer
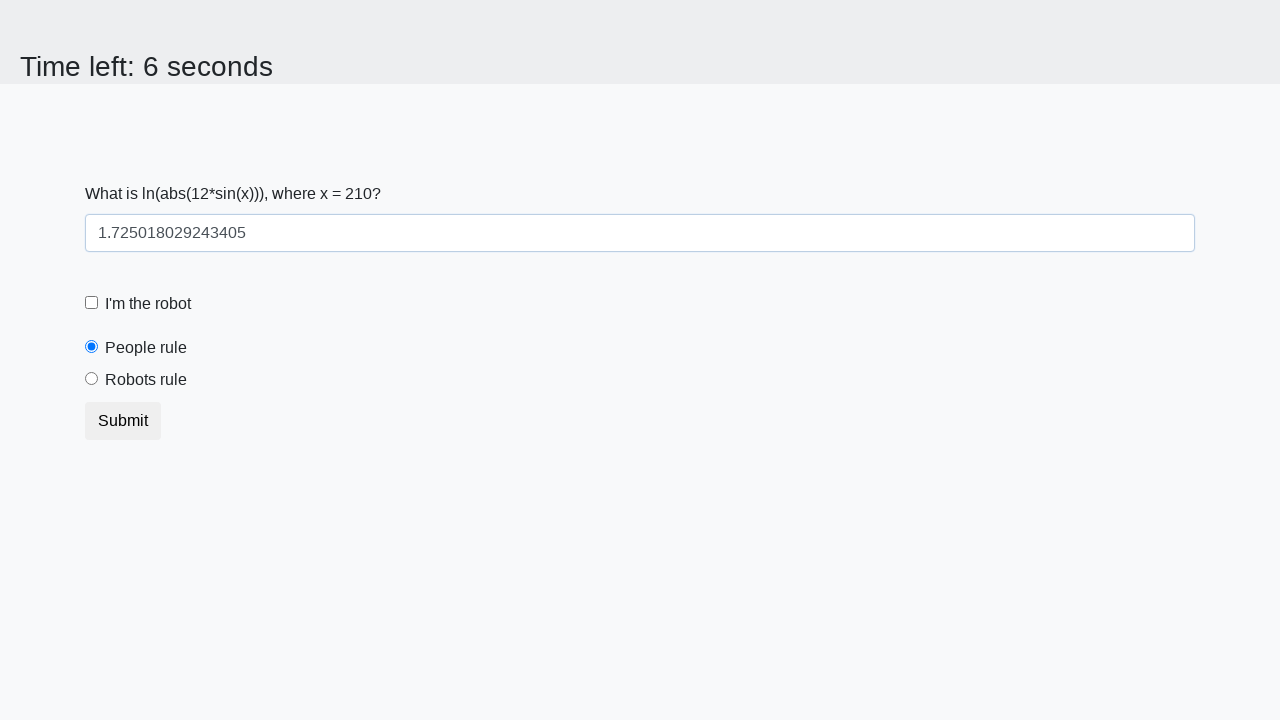

Checked the robot checkbox at (92, 303) on input#robotCheckbox
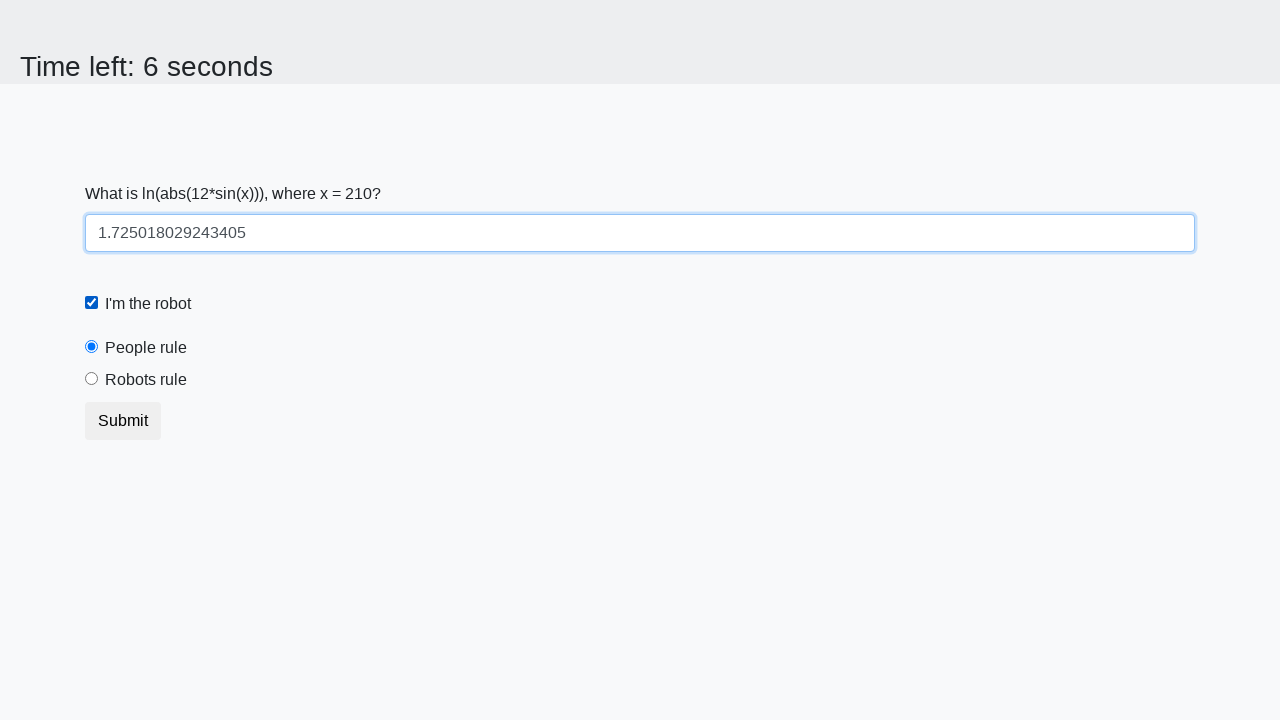

Selected the 'robots rule' radio button at (92, 379) on input#robotsRule
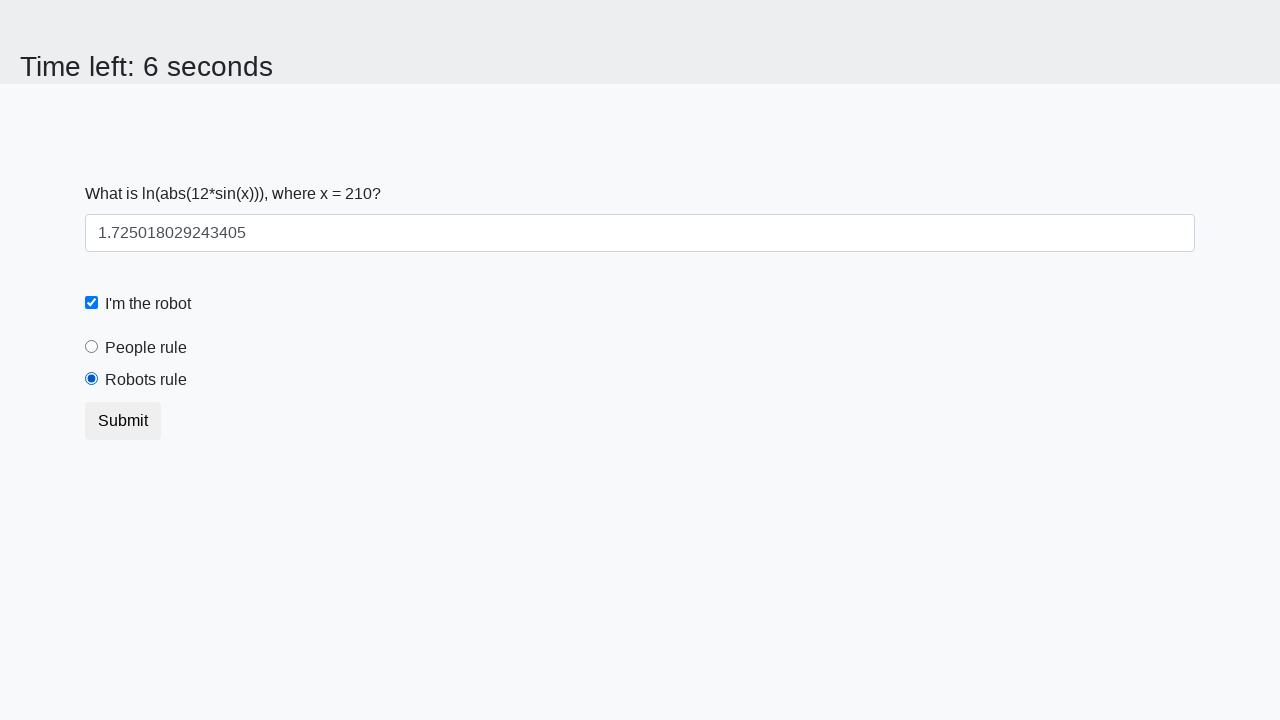

Submitted the form at (123, 421) on button[type='submit']
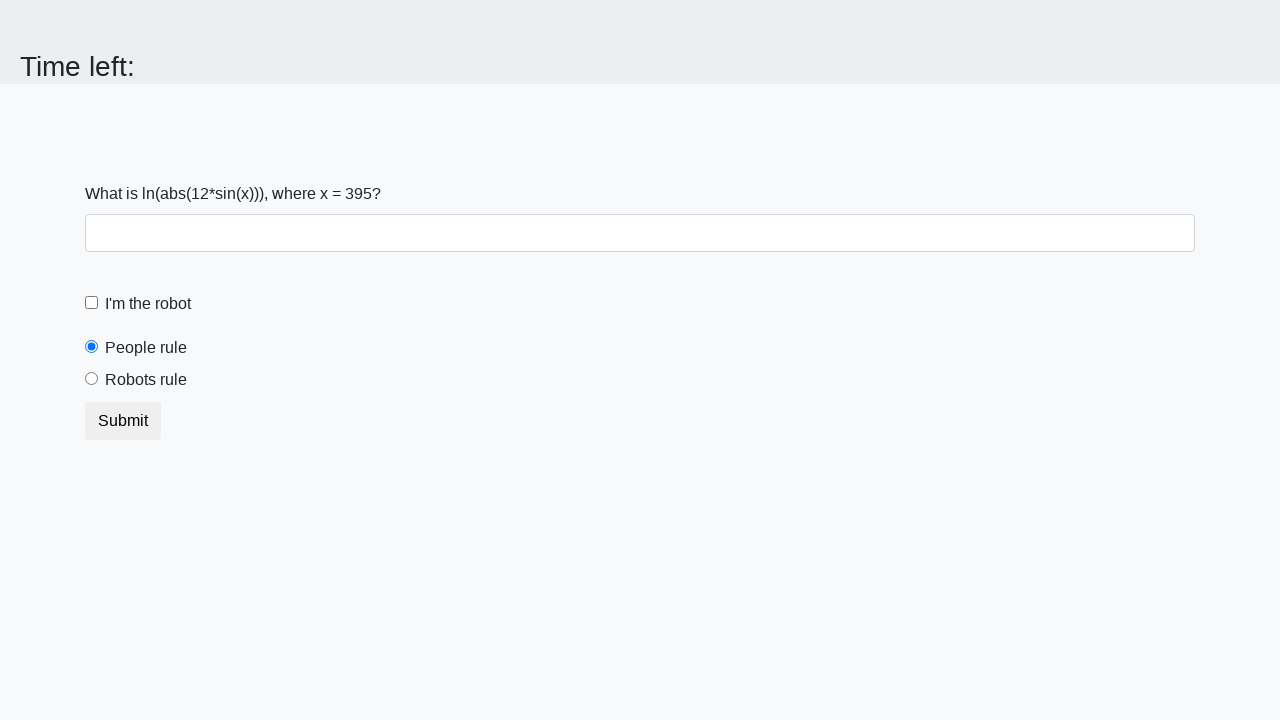

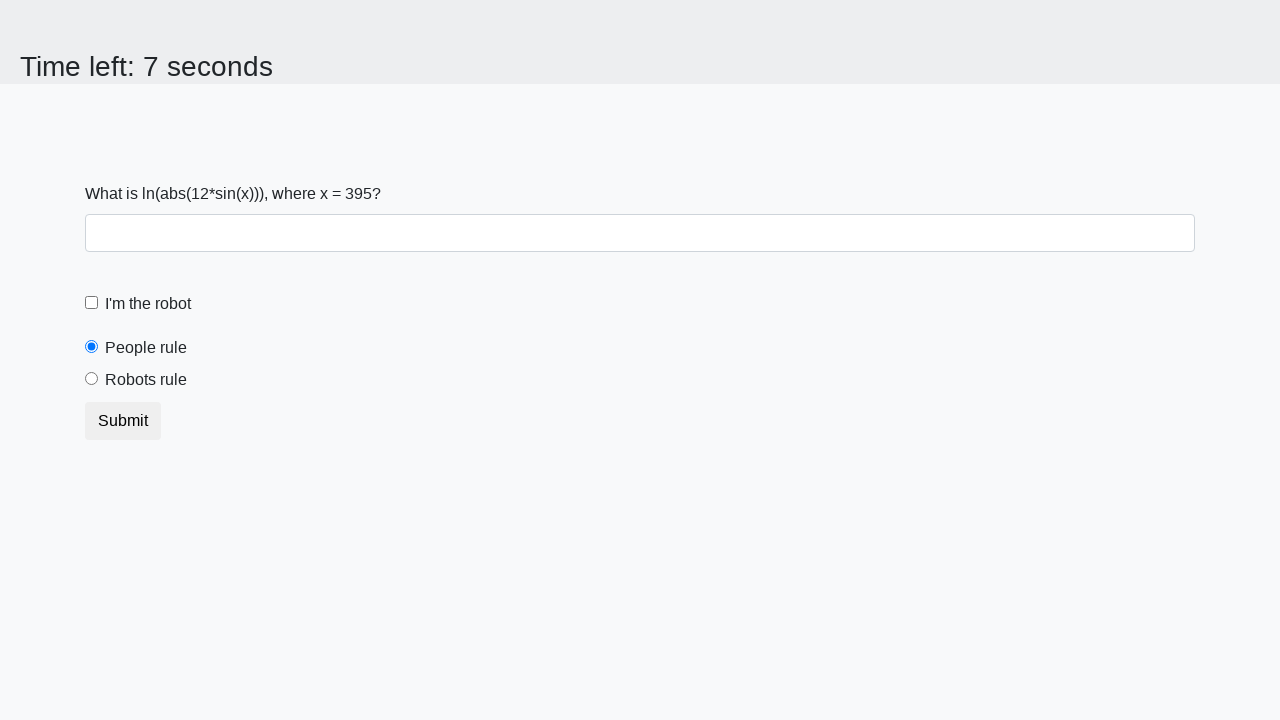